Navigates to a course listing page and verifies that course information and pagination are displayed correctly

Starting URL: https://www.oneeducation.org.uk/courses/

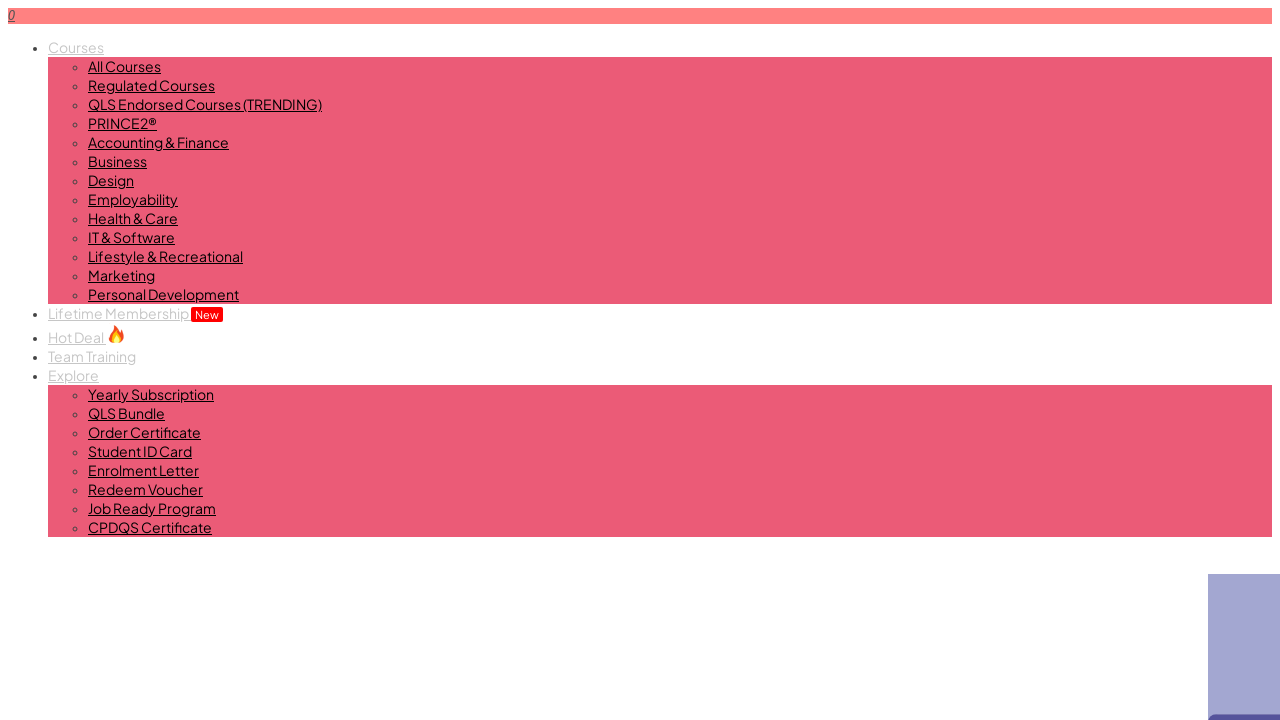

Waited for course list to load
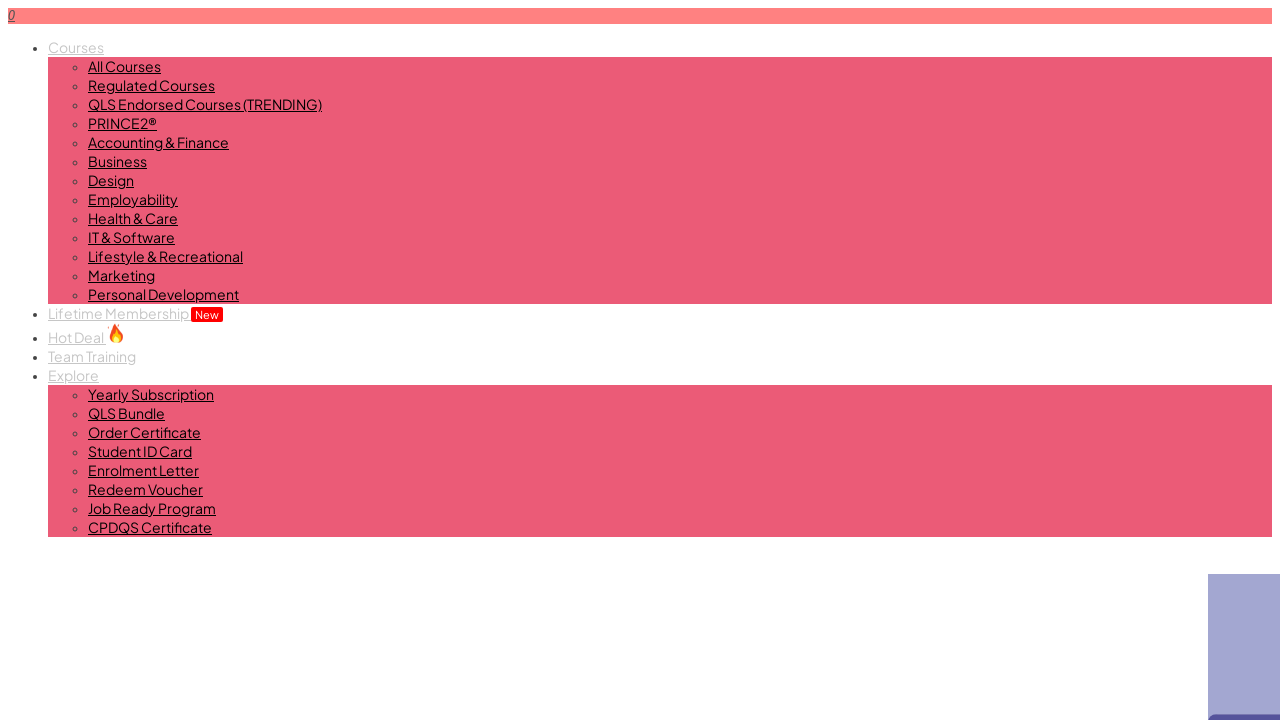

Located course list element
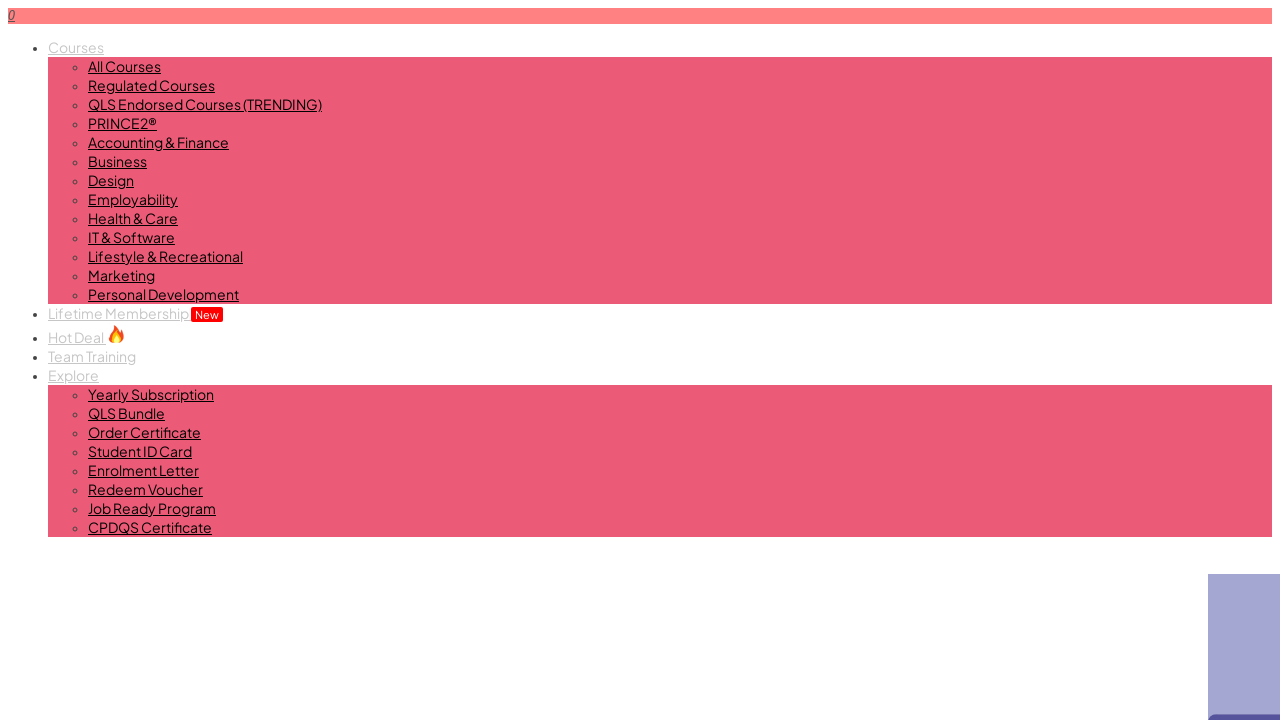

Located course item titles within course list
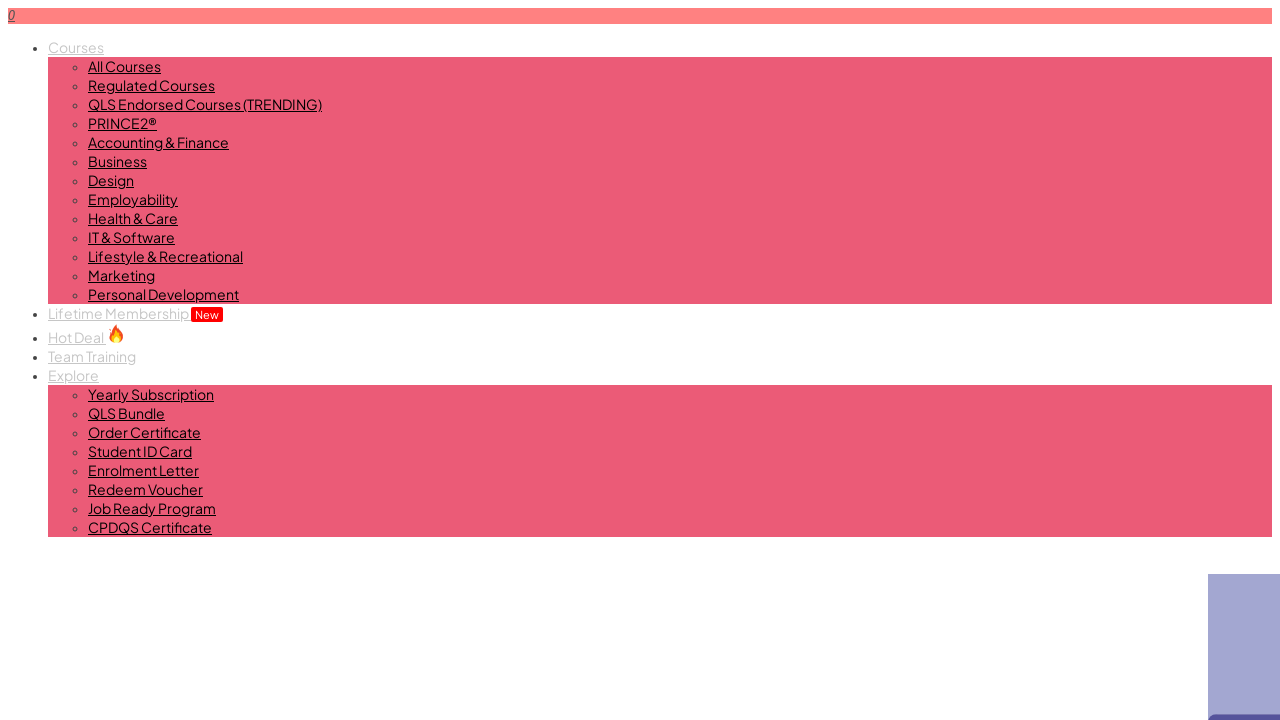

Verified that at least one course is displayed
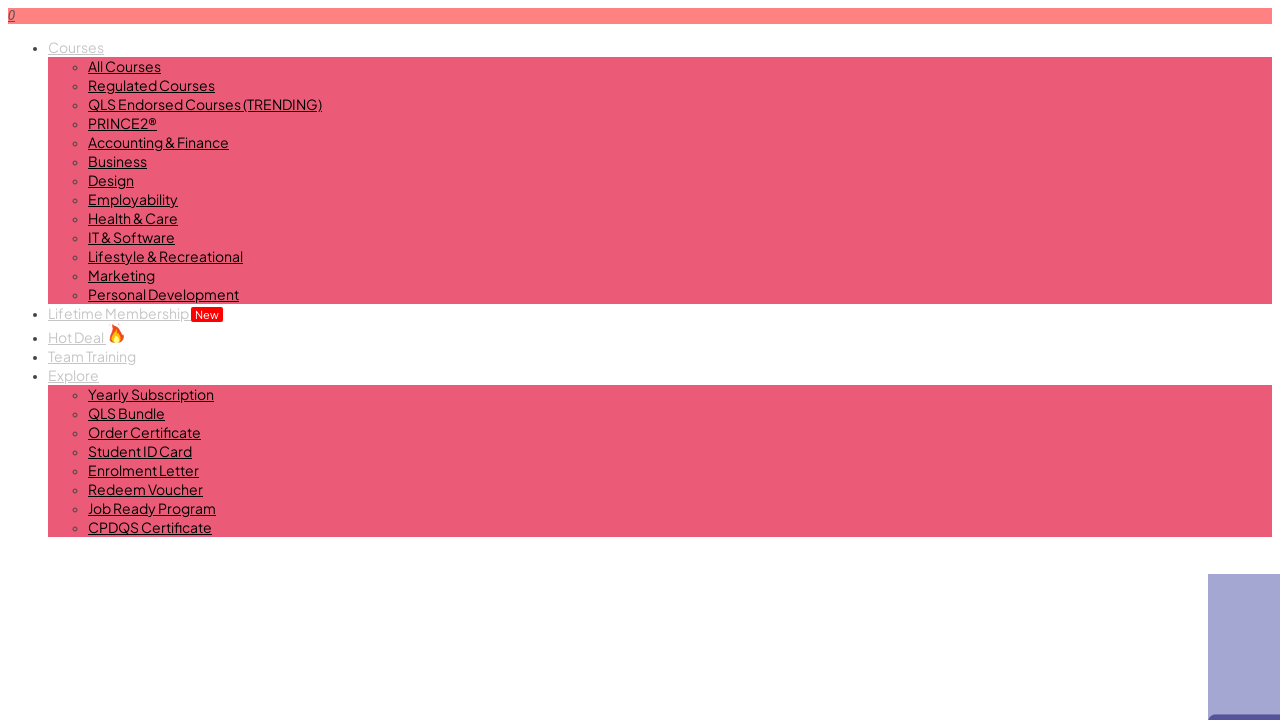

Waited for pagination element to load
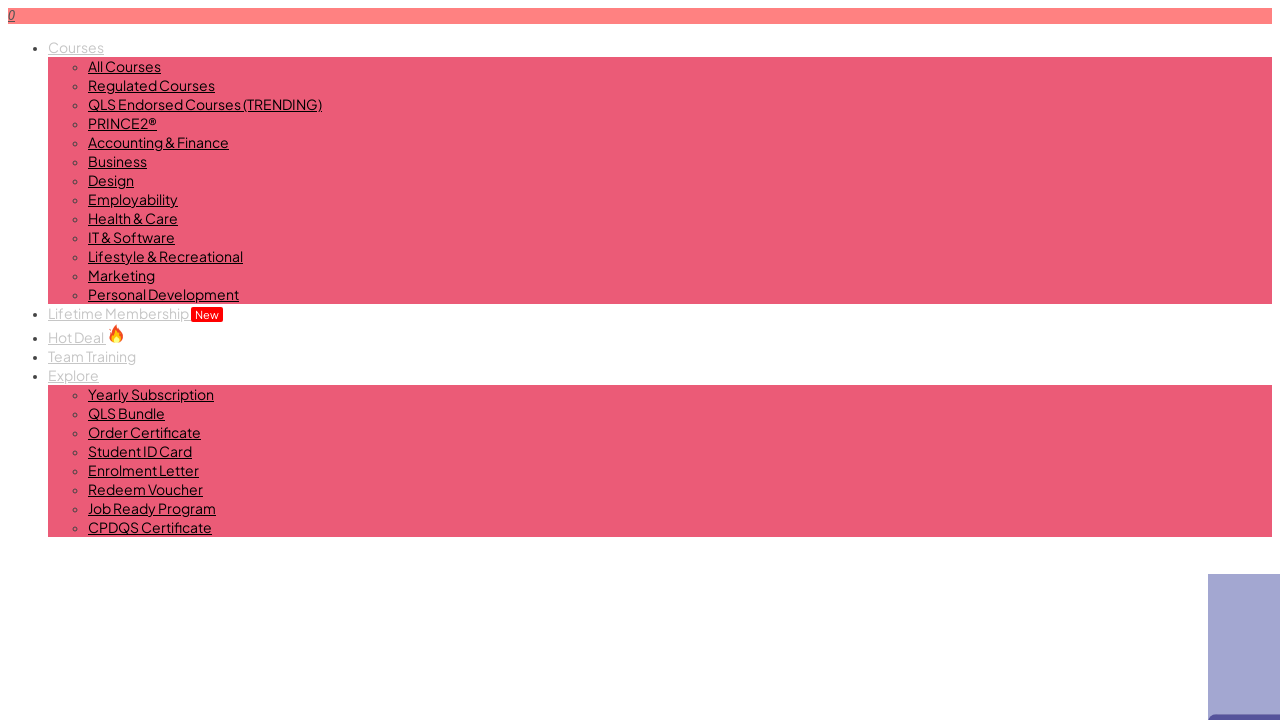

Located pagination div element
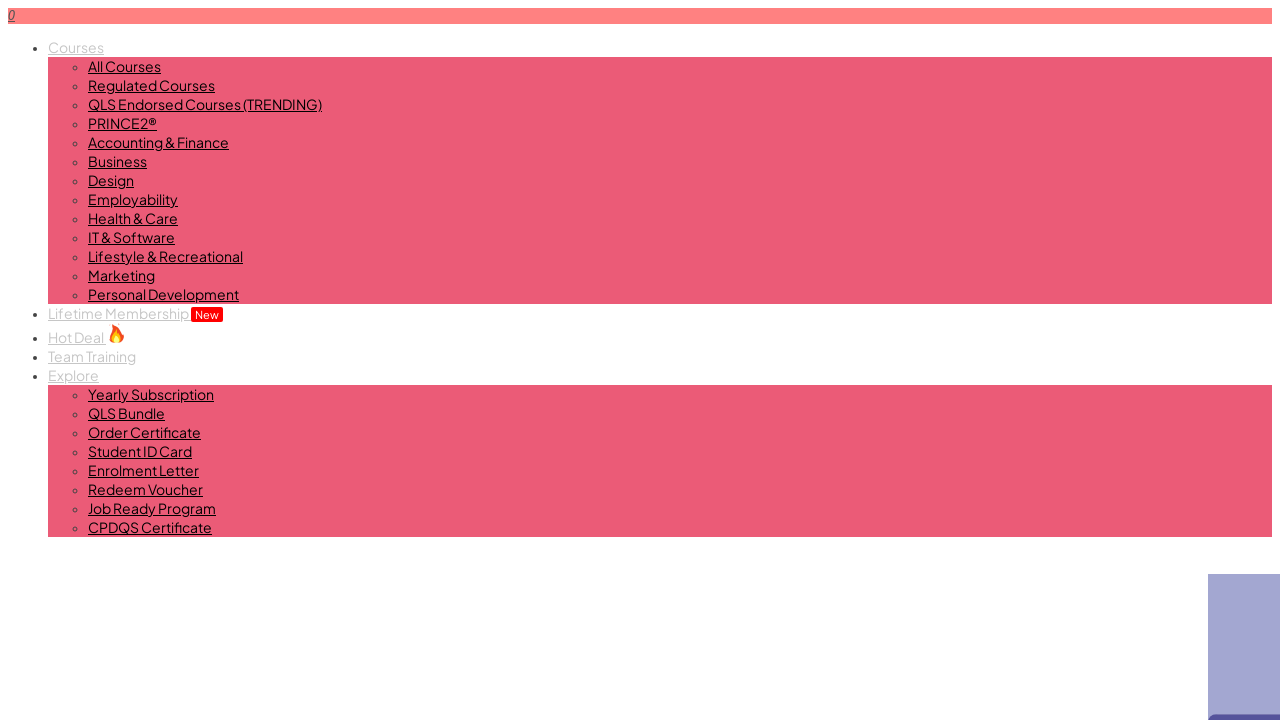

Located page number elements within pagination
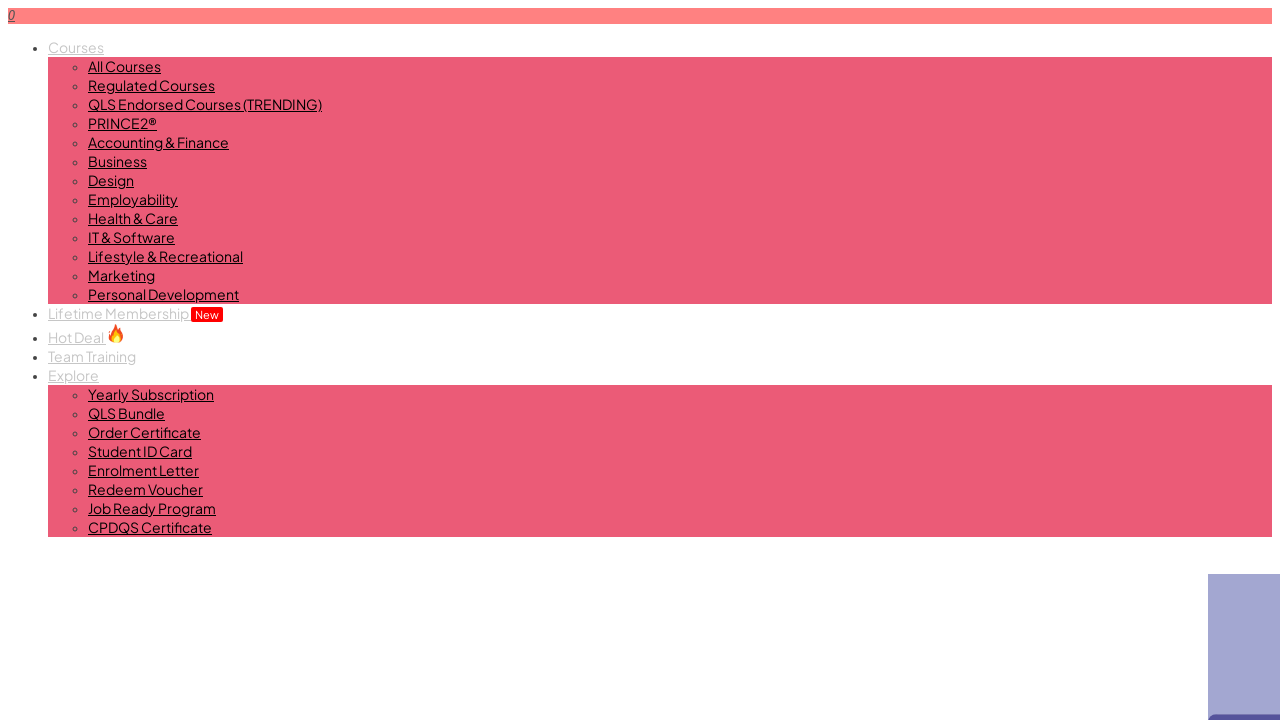

Verified that pagination controls are present
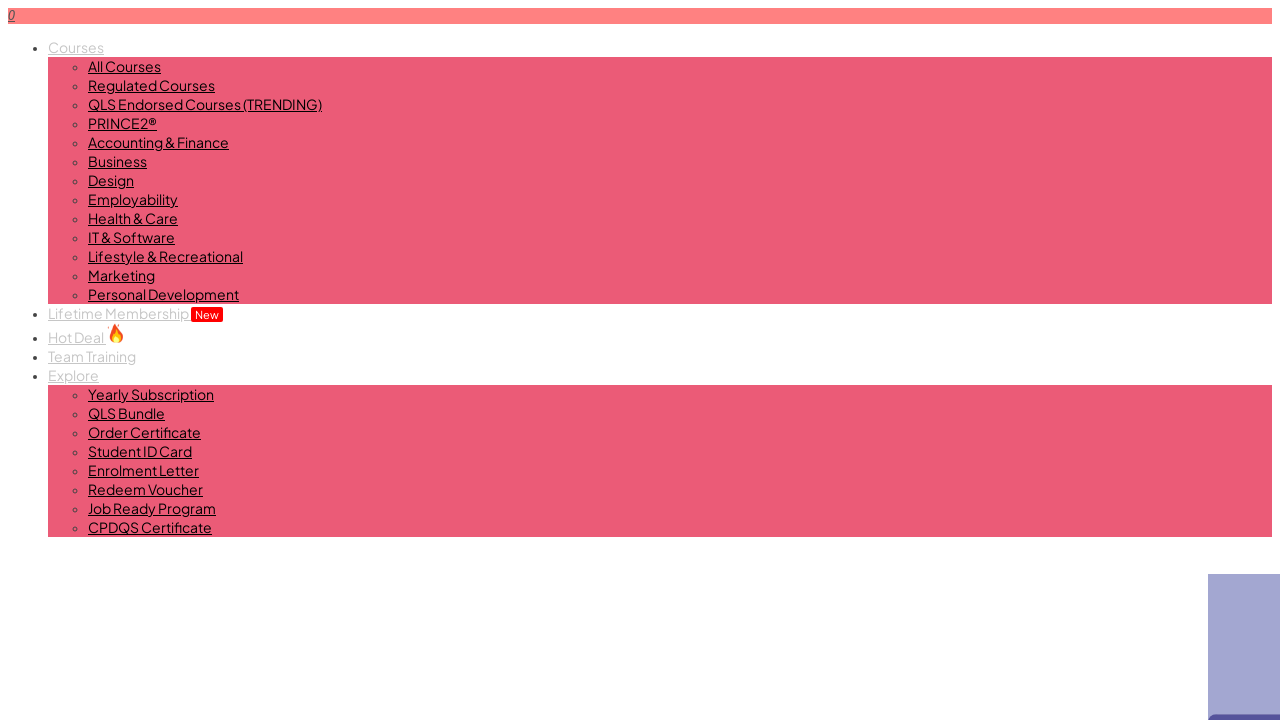

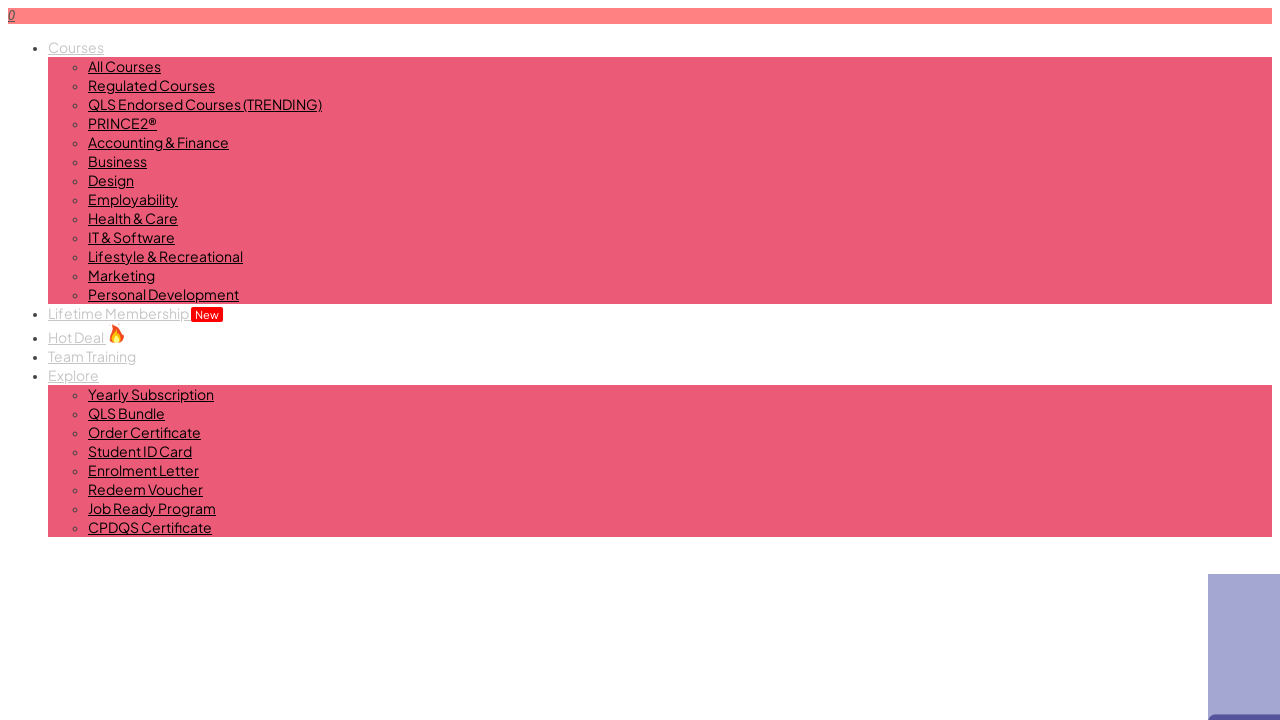